Tests checkbox functionality by clicking on the Checkboxes link and checking the first checkbox, then verifying it is checked.

Starting URL: https://practice.cydeo.com/

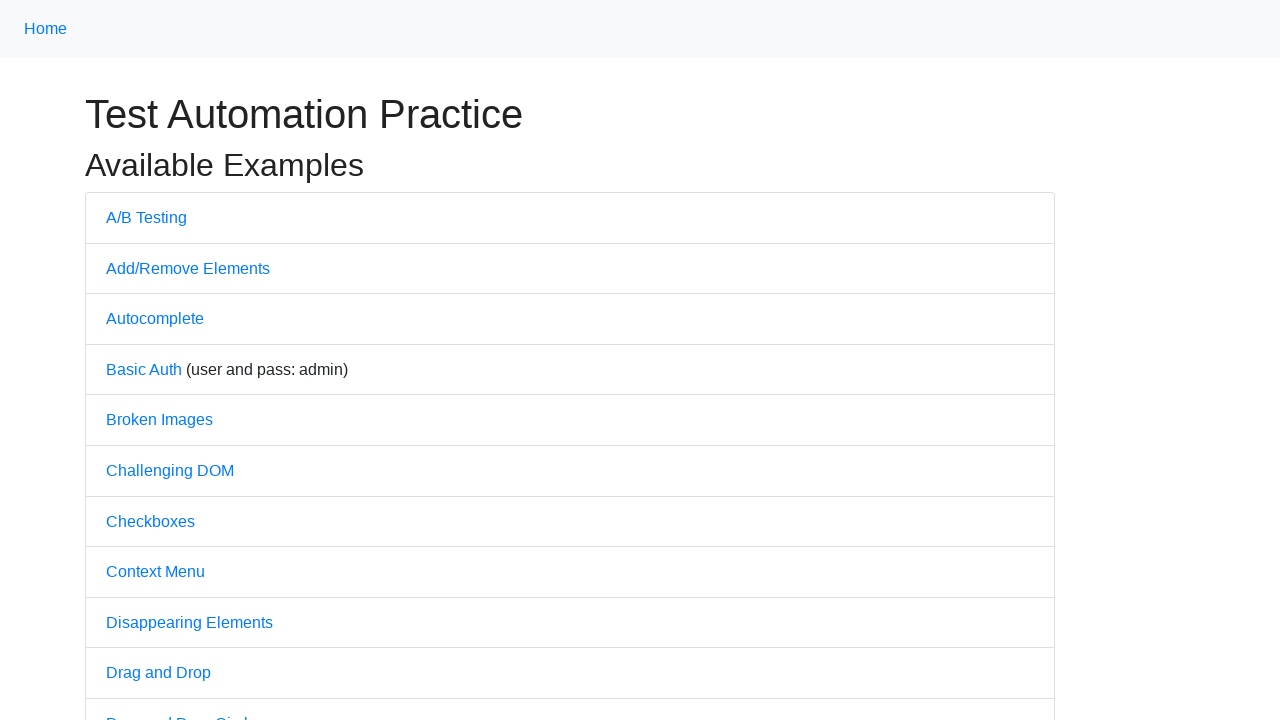

Clicked on Checkboxes link at (150, 521) on text='Checkboxes'
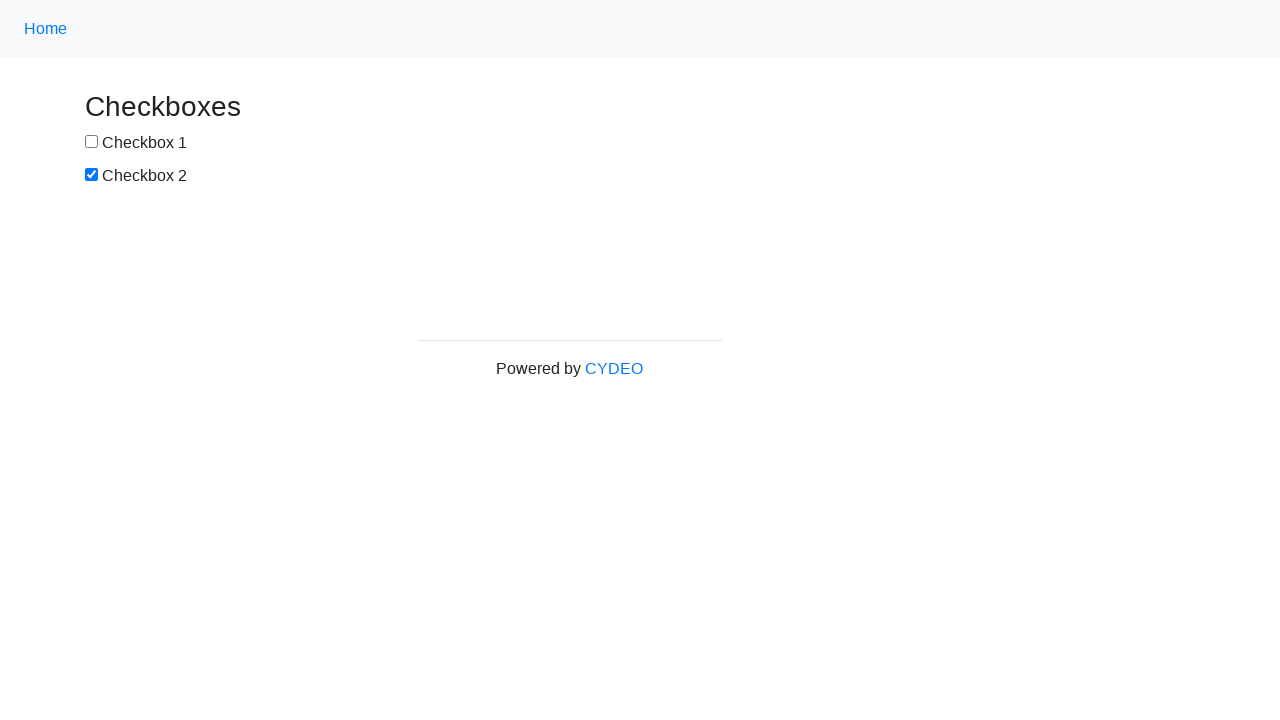

Checked the first checkbox at (92, 142) on #box1
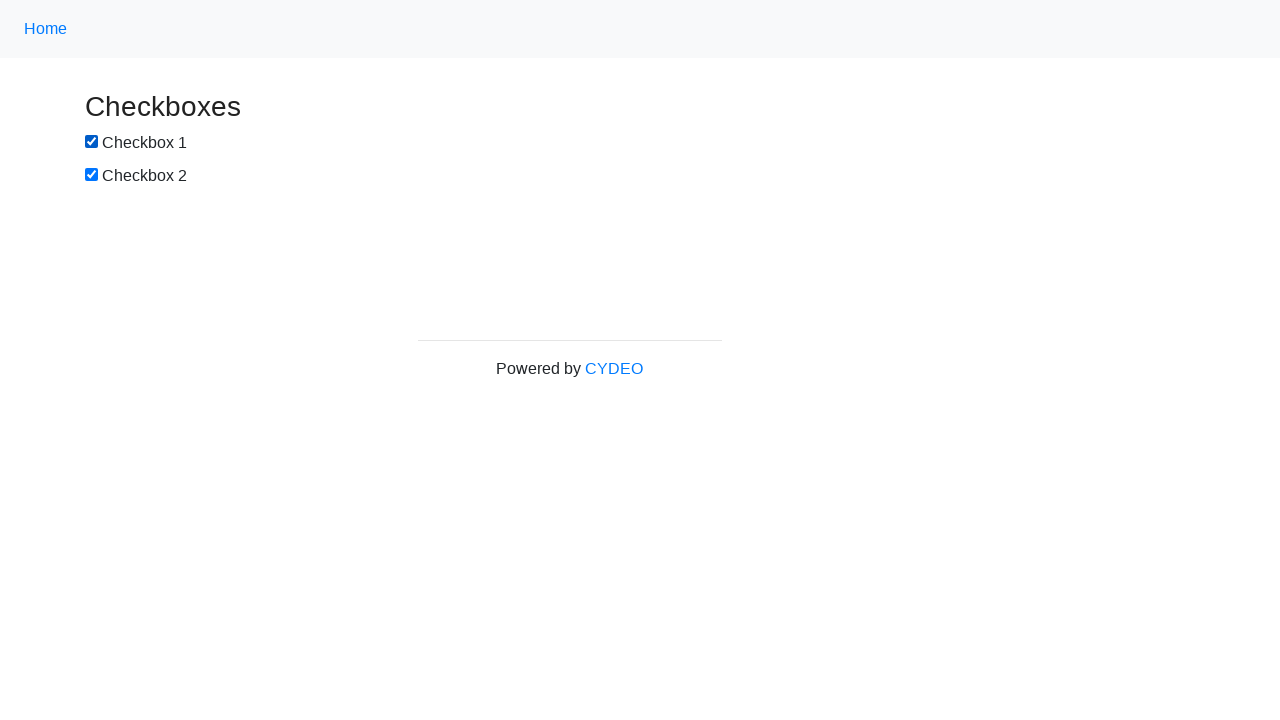

Verified that the first checkbox is checked
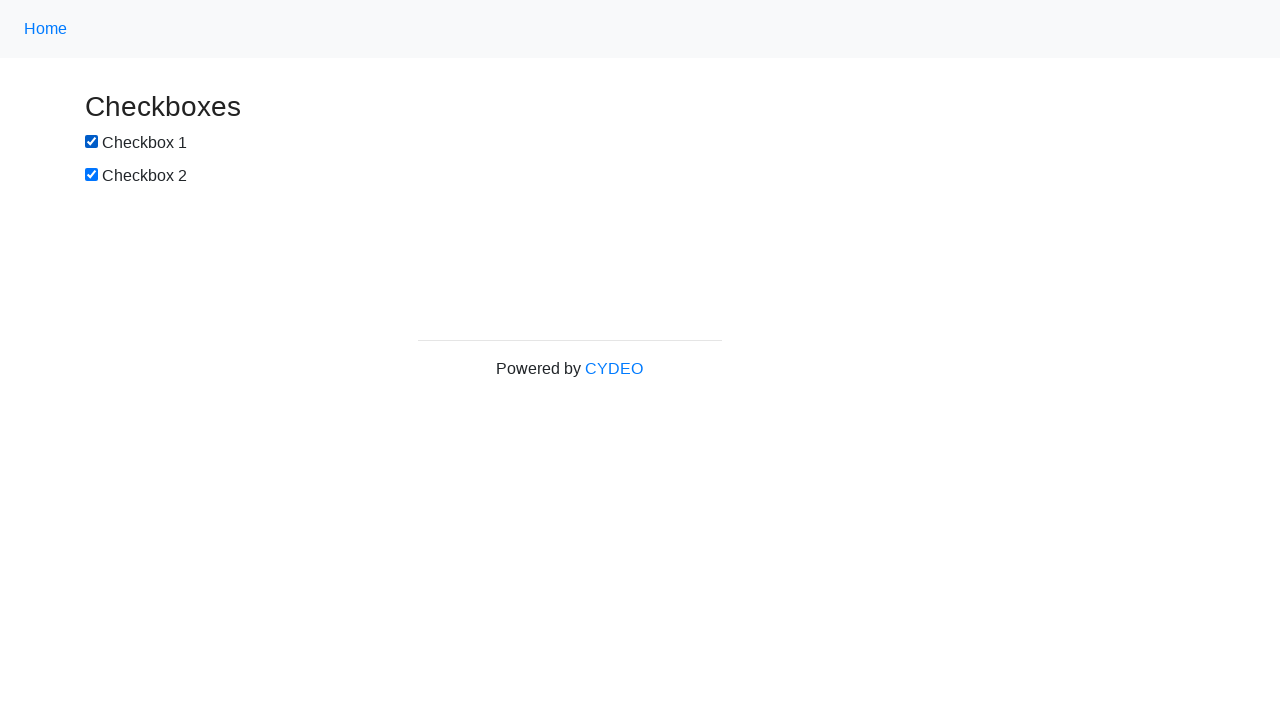

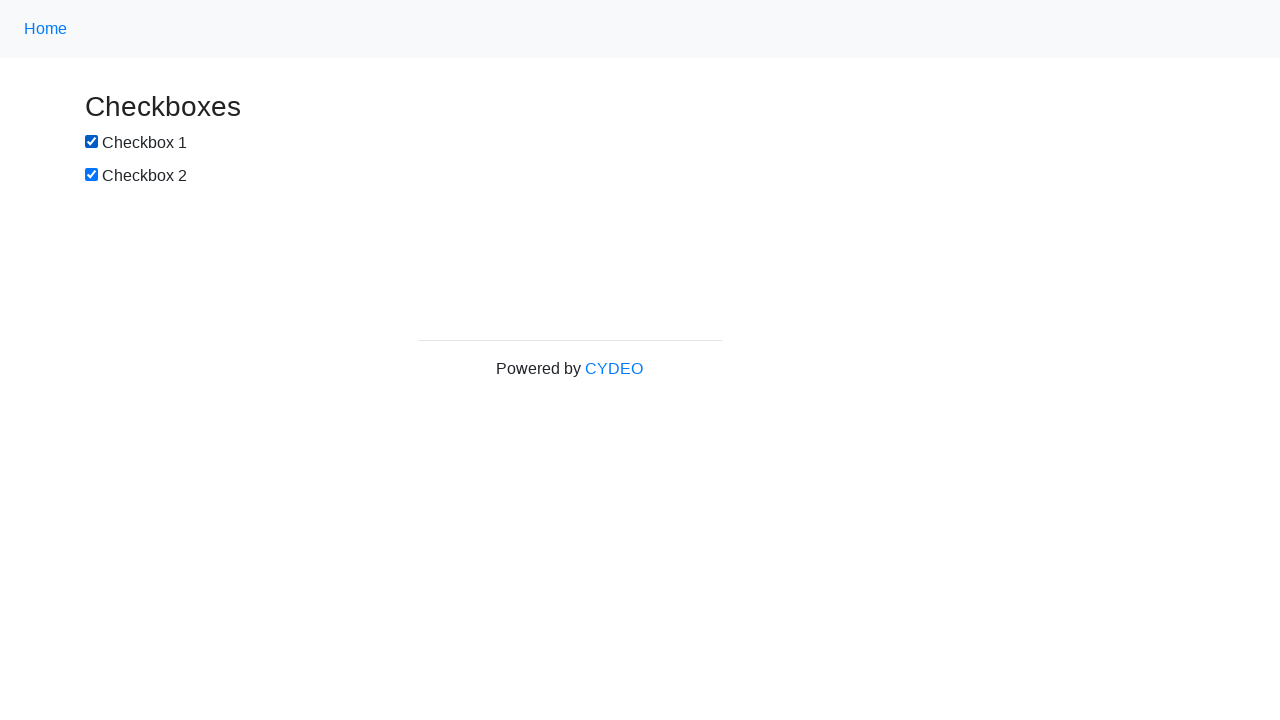